Tests interacting with disabled form elements by clicking on a "Disabled" tab and using JavaScript execution to set and clear values in a disabled textbox.

Starting URL: https://demoapps.qspiders.com/ui?scenario=1

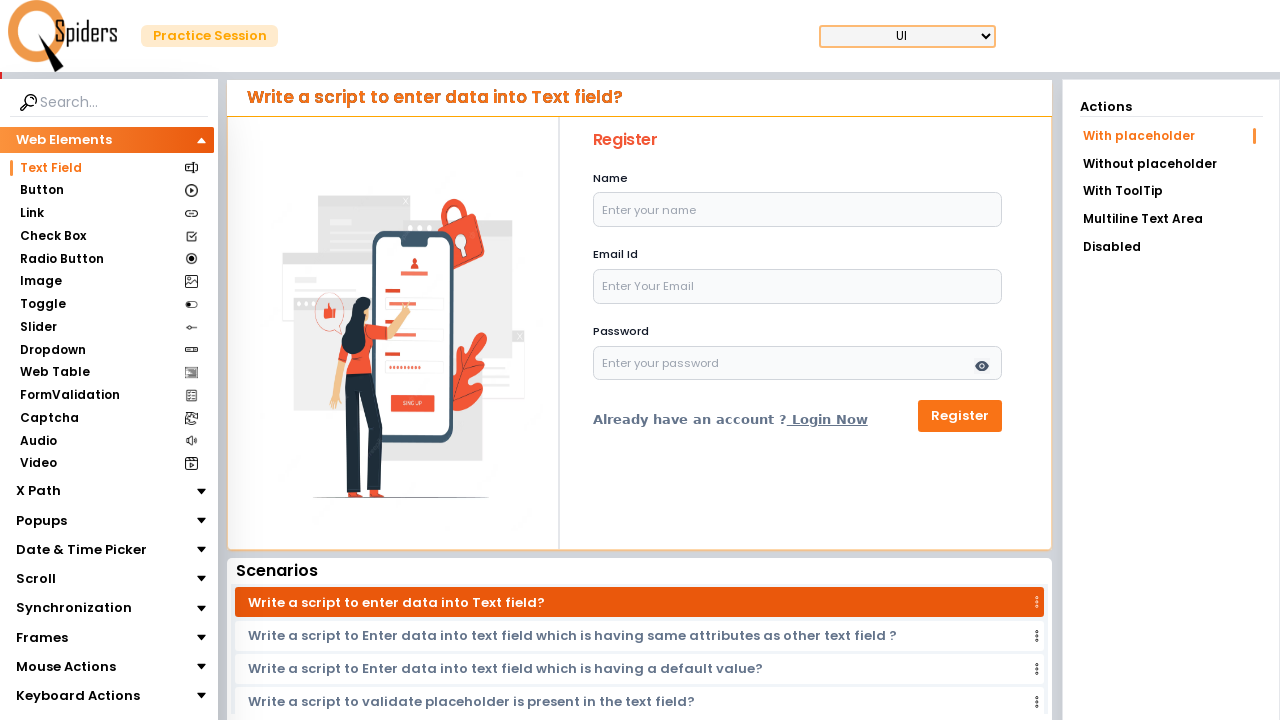

Clicked on the 'Disabled' tab at (1171, 247) on xpath=//li[text()='Disabled']
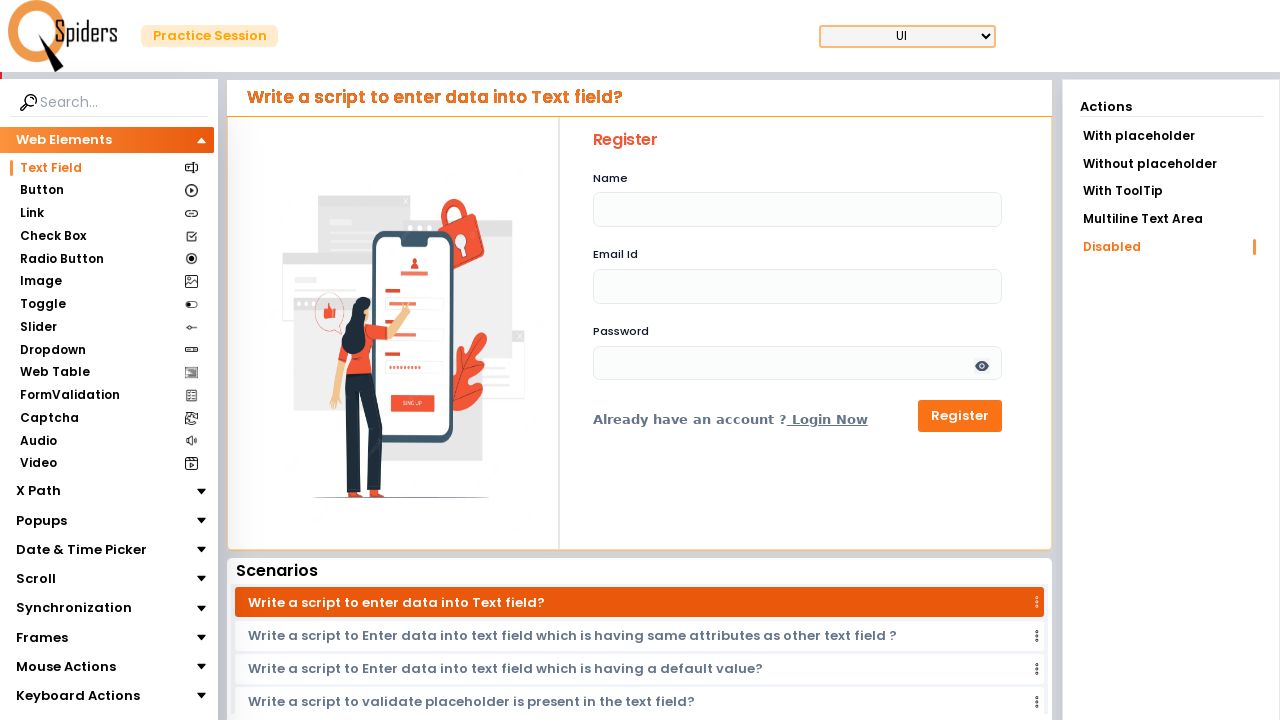

Disabled textbox element loaded
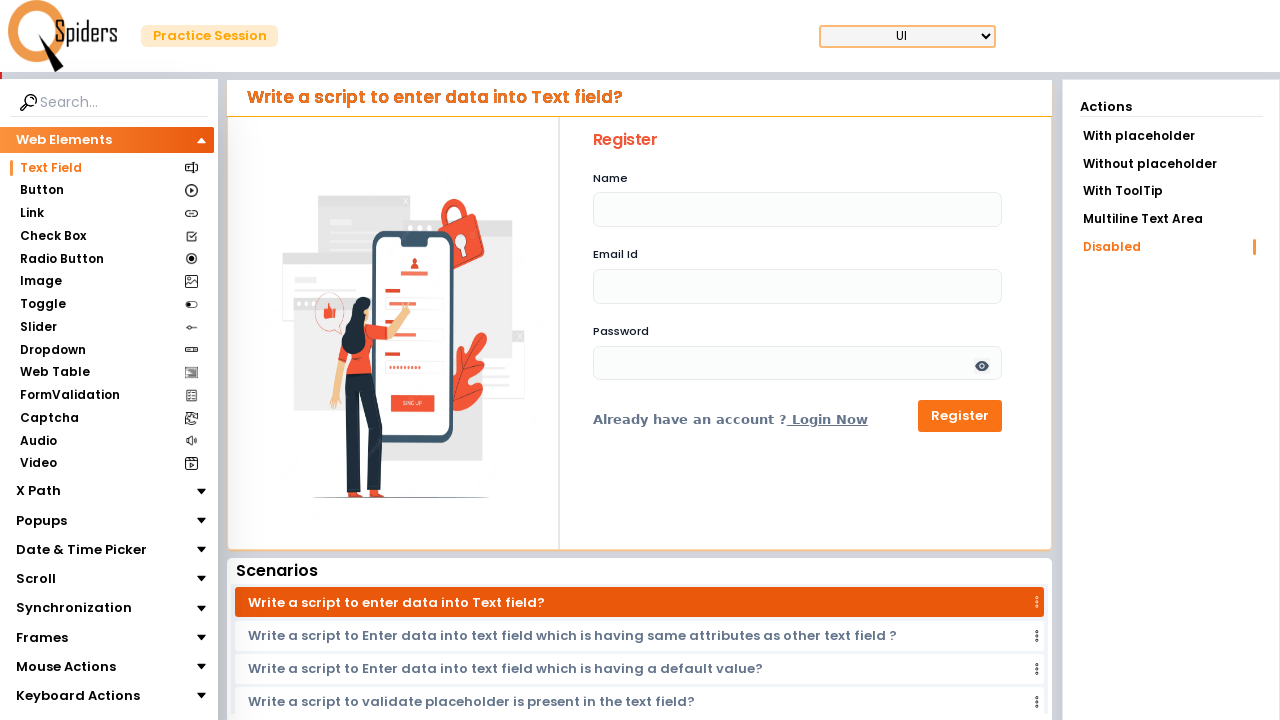

Set value 'admin' in disabled textbox using JavaScript
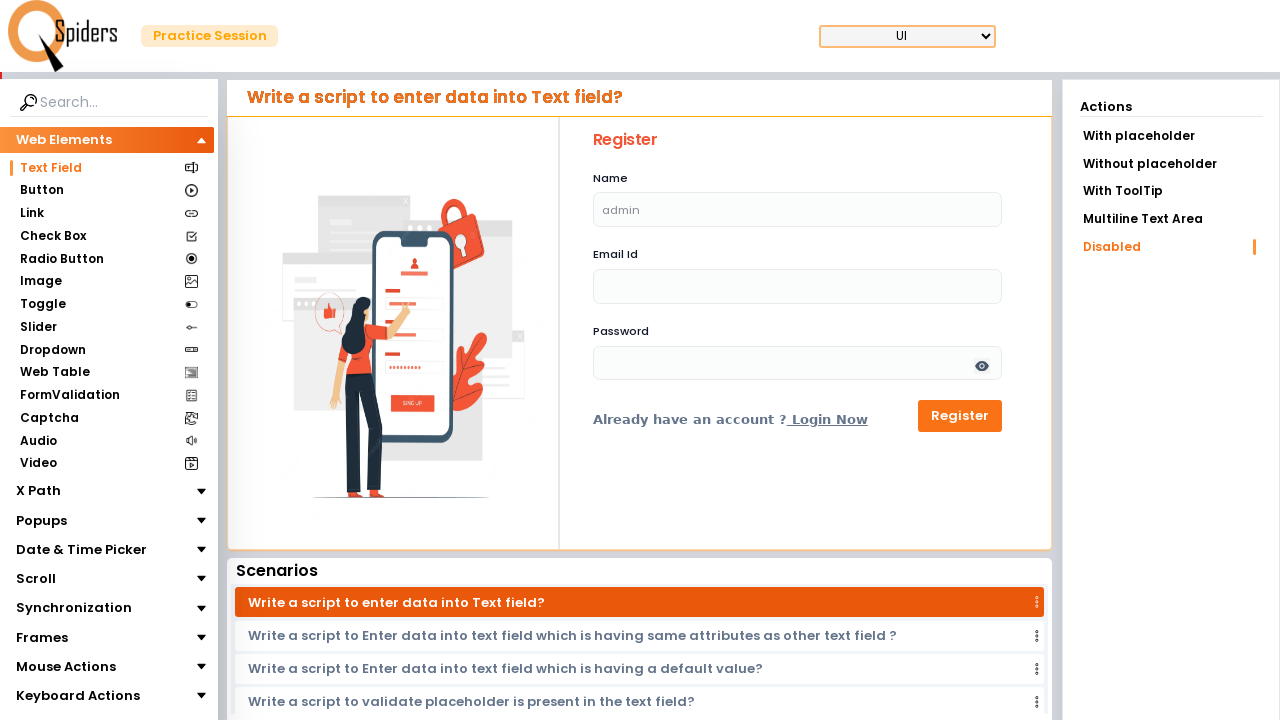

Waited 1 second to observe the value change
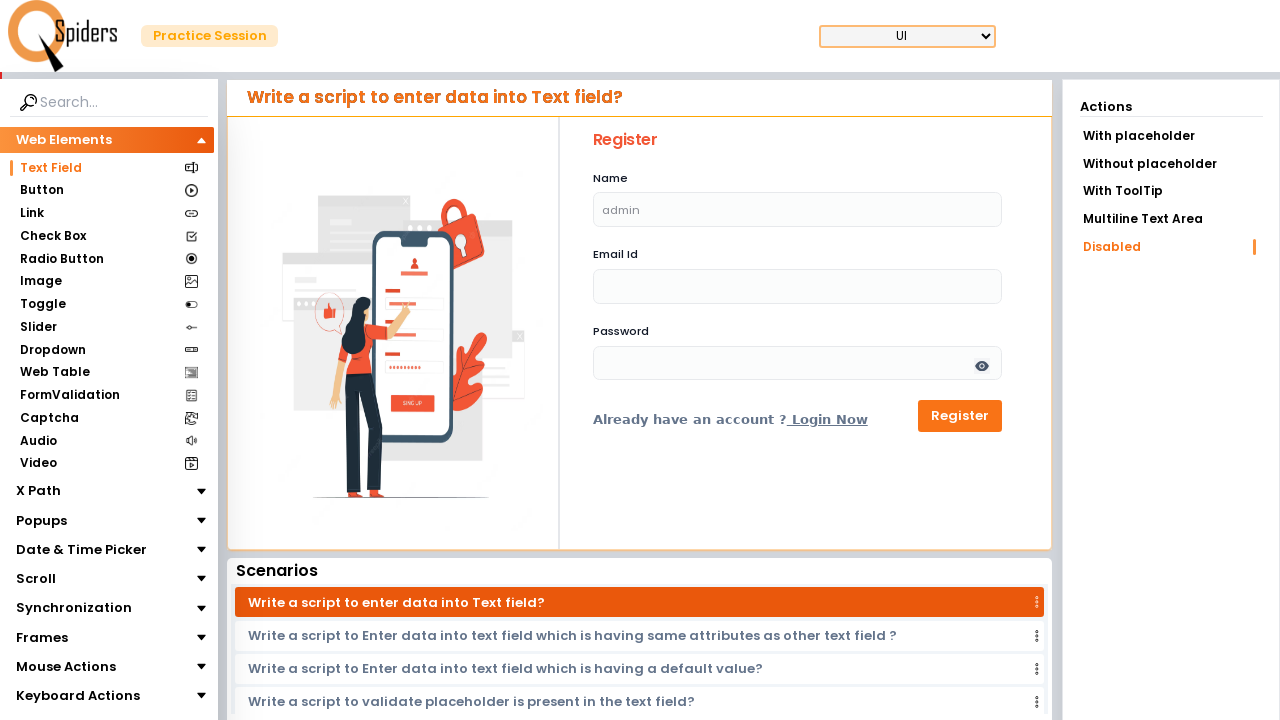

Cleared the disabled textbox using JavaScript
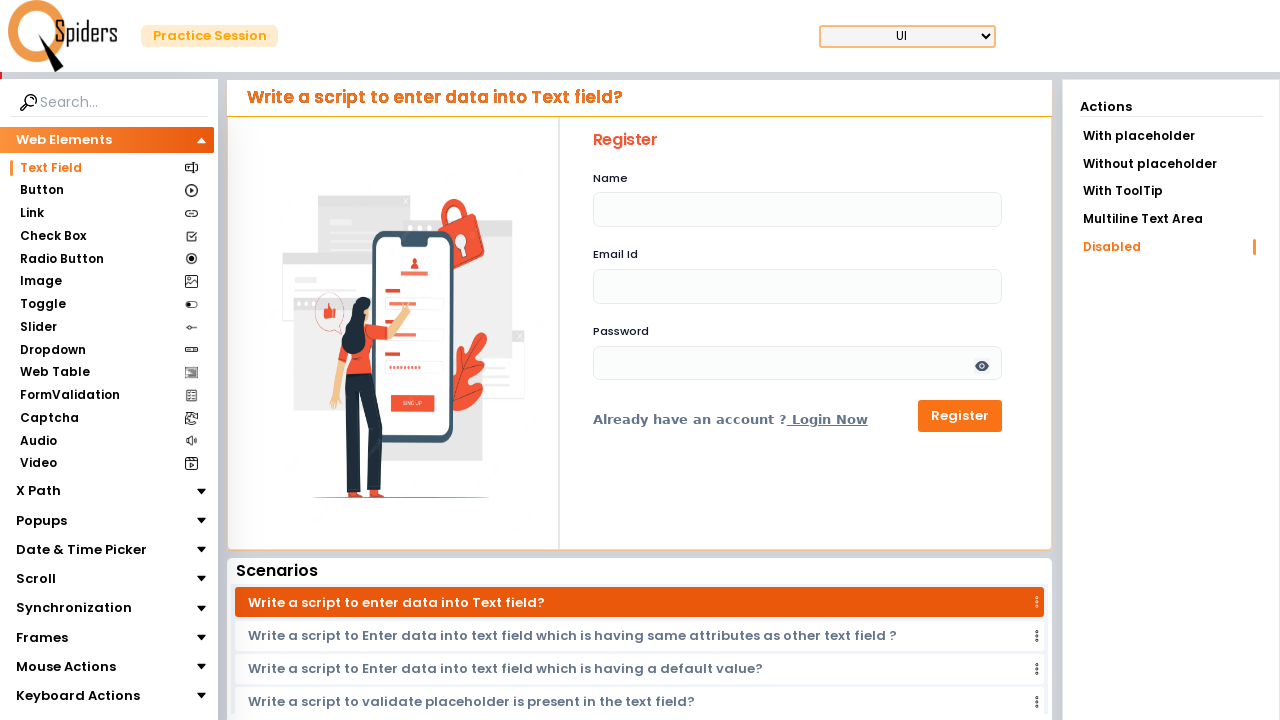

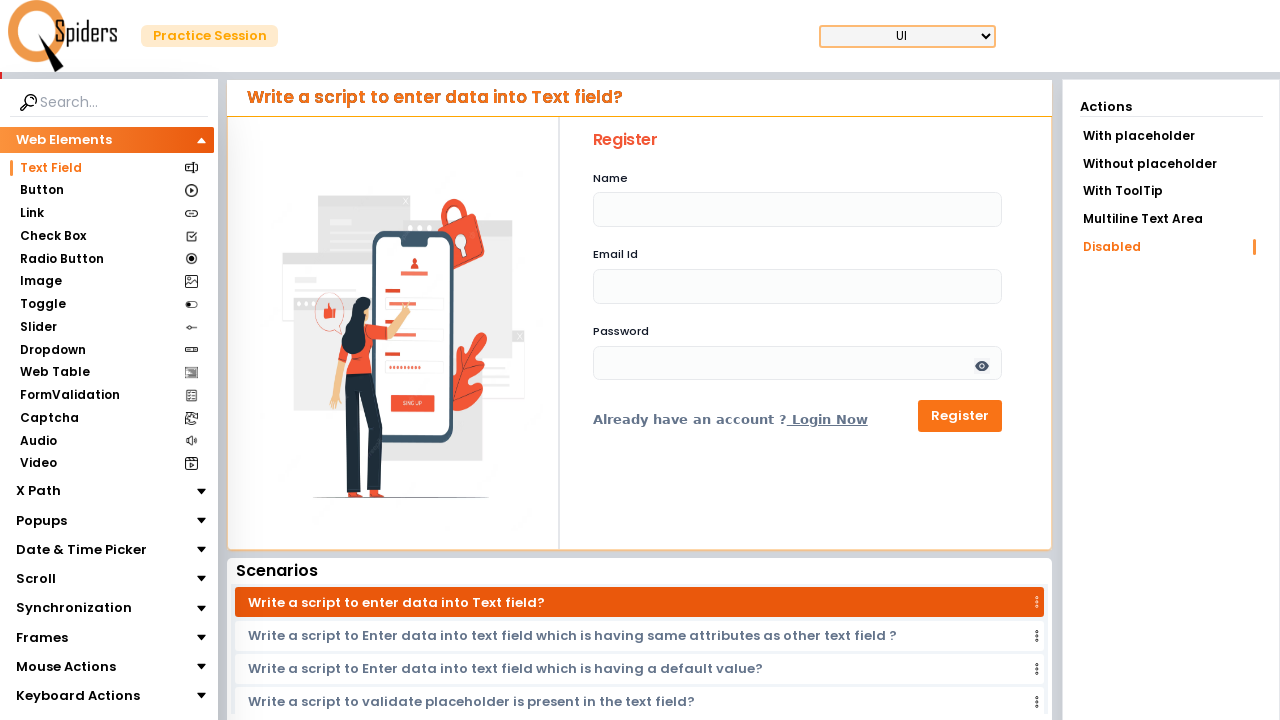